Tests the autocomplete/autosuggestion feature by typing "ind" in the suggestion input field and selecting "India" from the dropdown options that appear.

Starting URL: https://rahulshettyacademy.com/dropdownsPractise/

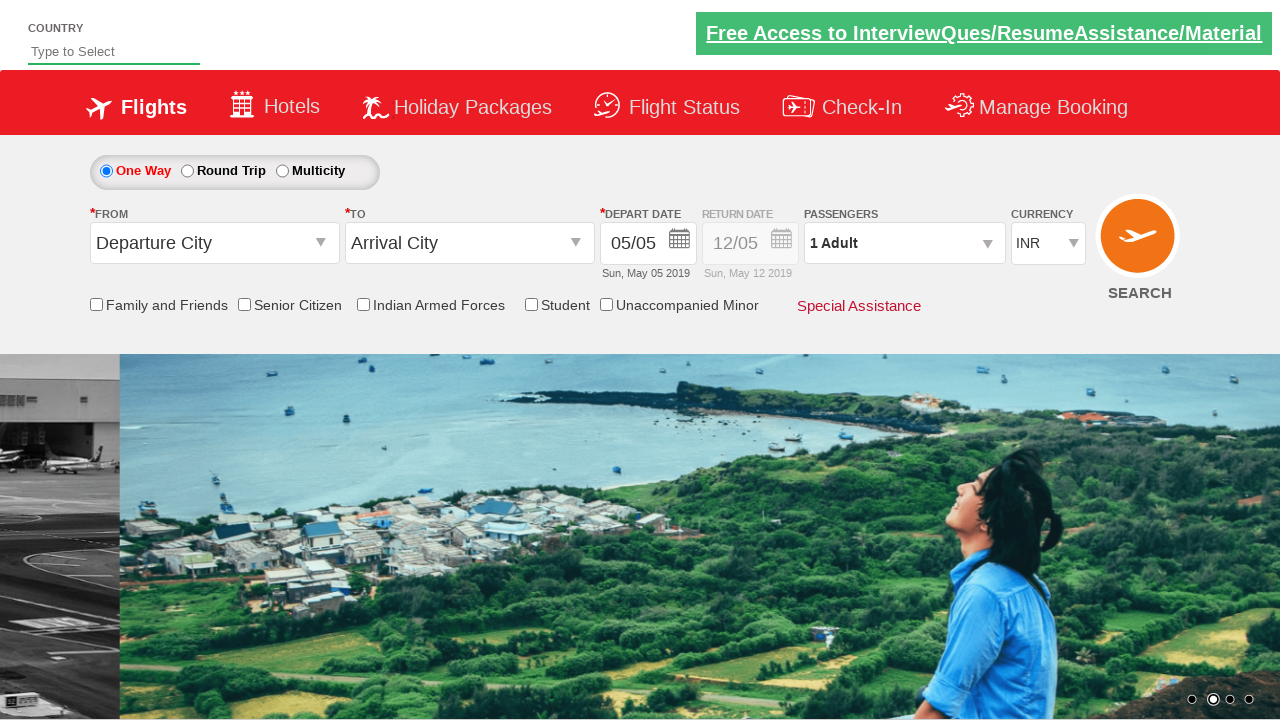

Typed 'ind' in the autosuggest input field on #autosuggest
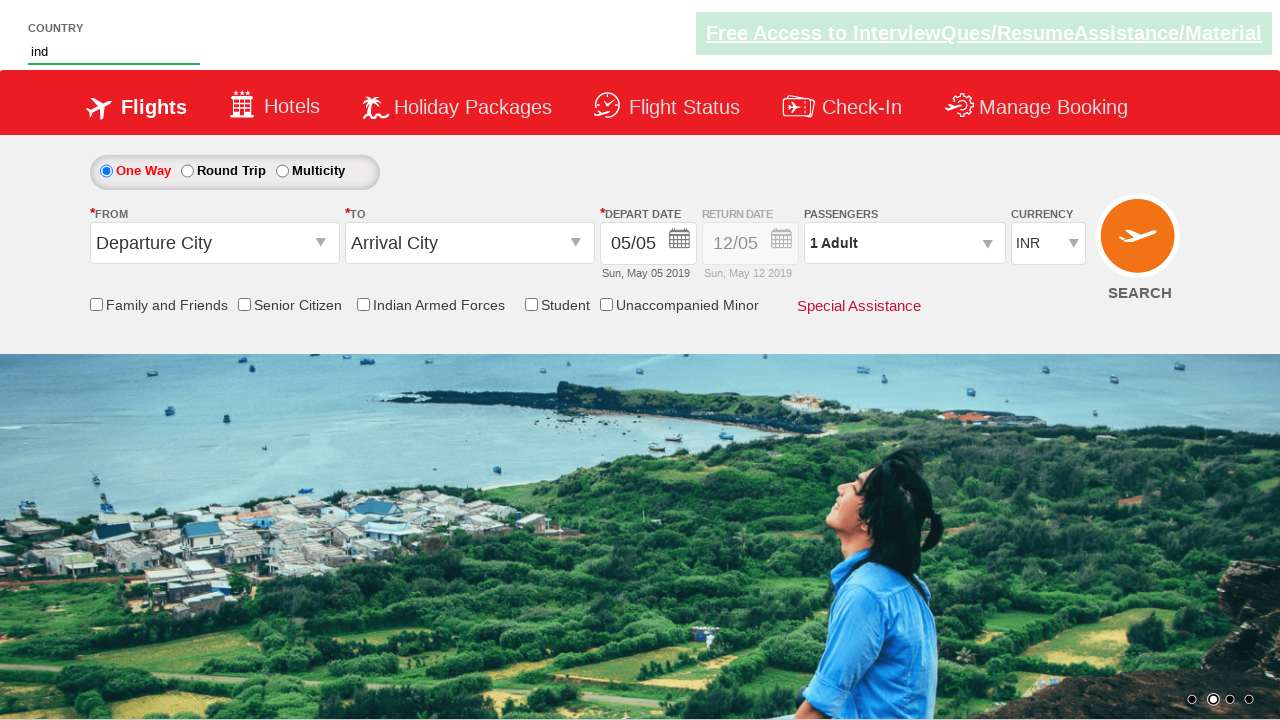

Autocomplete suggestions appeared
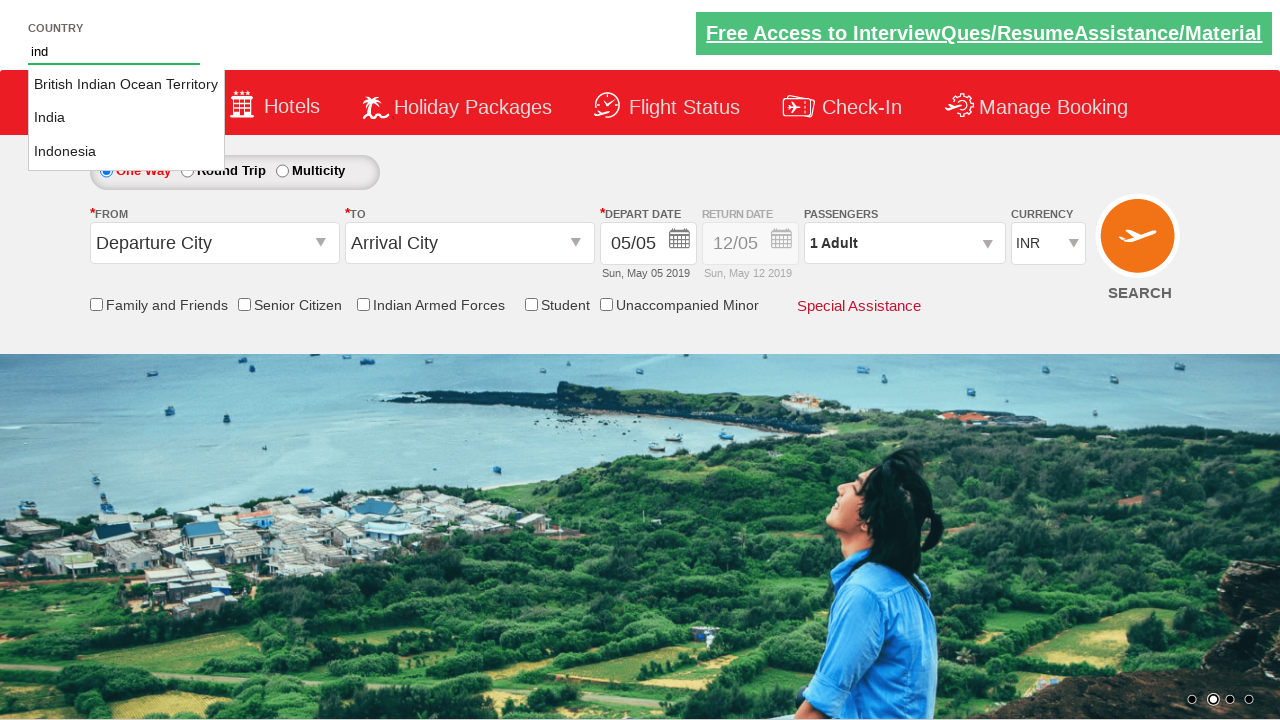

Selected 'India' from the autocomplete dropdown at (126, 118) on li.ui-menu-item a >> nth=1
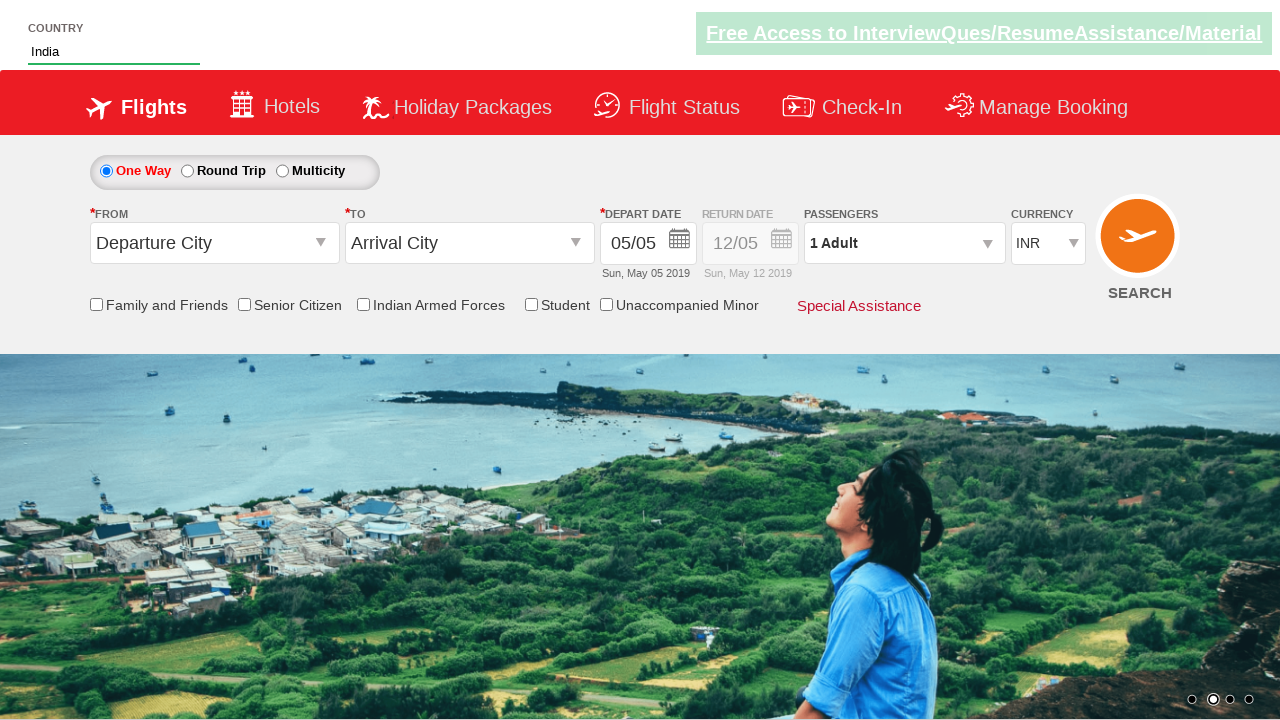

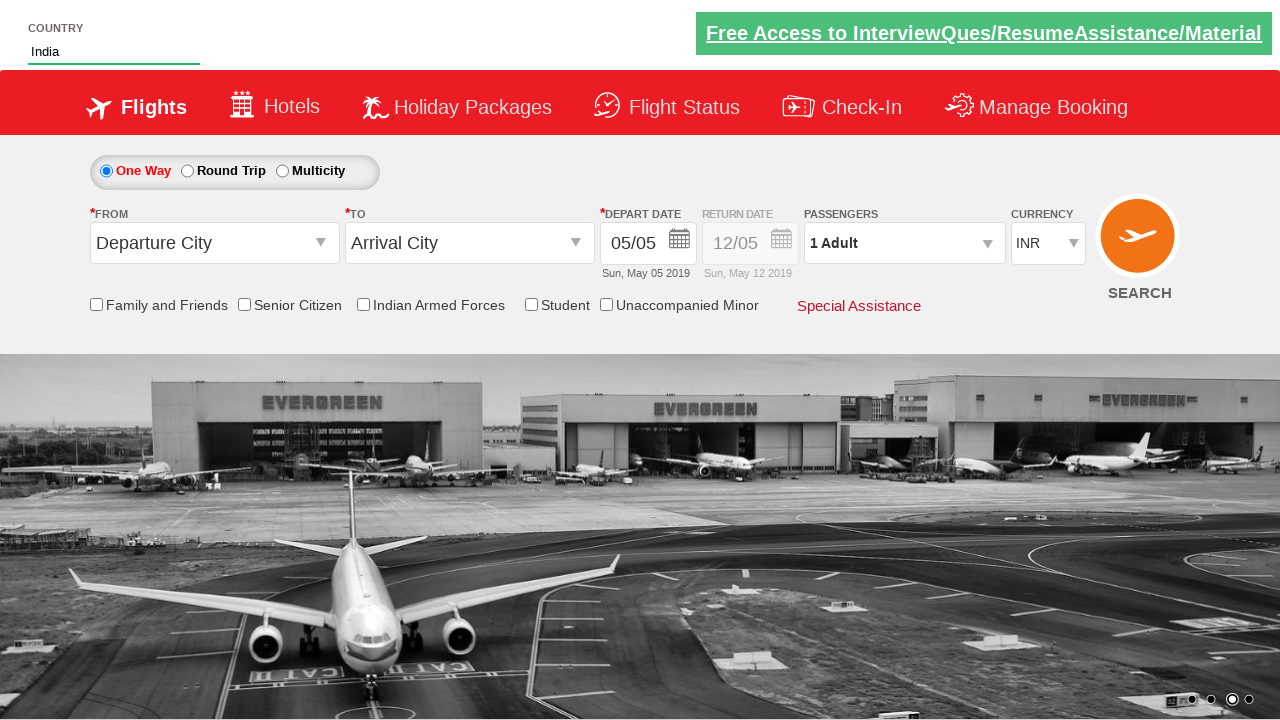